Tests double-click functionality by navigating to Elements section, clicking Buttons tab, and performing a double-click on a button

Starting URL: https://demoqa.com/

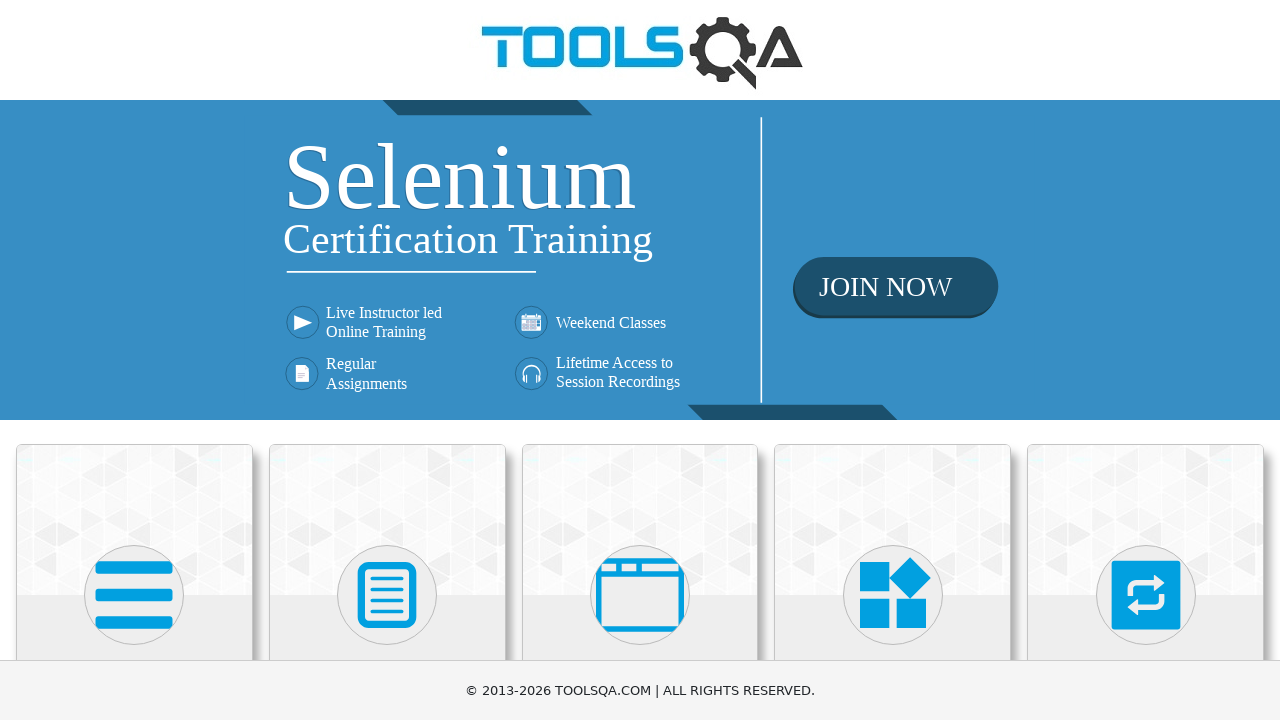

Clicked on Elements card at (134, 360) on xpath=//*[text()='Elements']
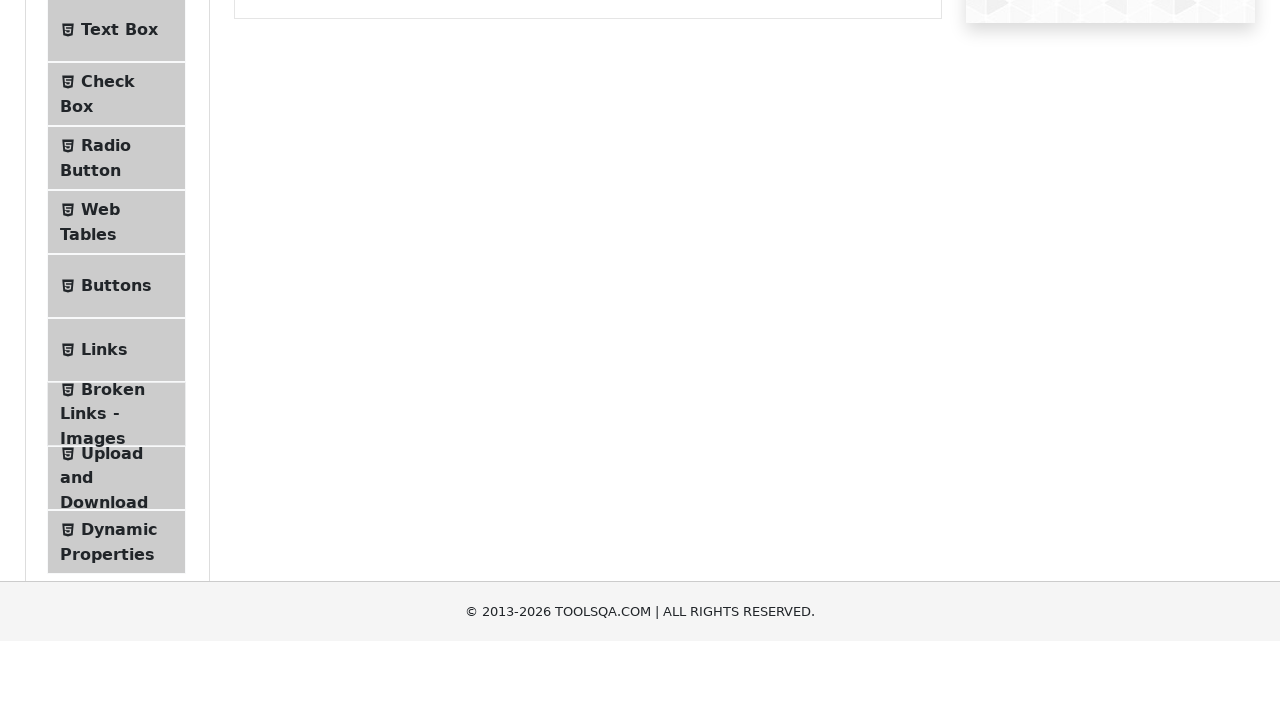

Clicked on Buttons tab at (116, 517) on xpath=//*[text()='Buttons']
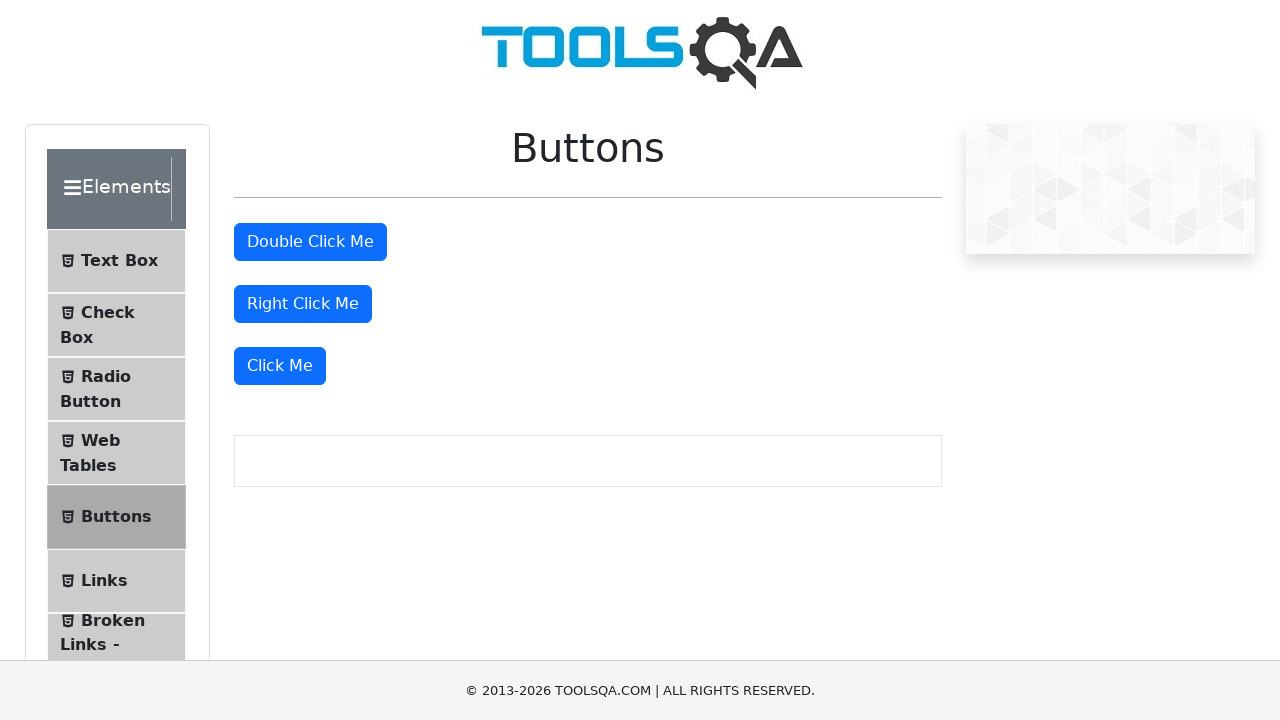

Performed double-click on the Double Click Me button at (310, 242) on xpath=//*[text()='Double Click Me']
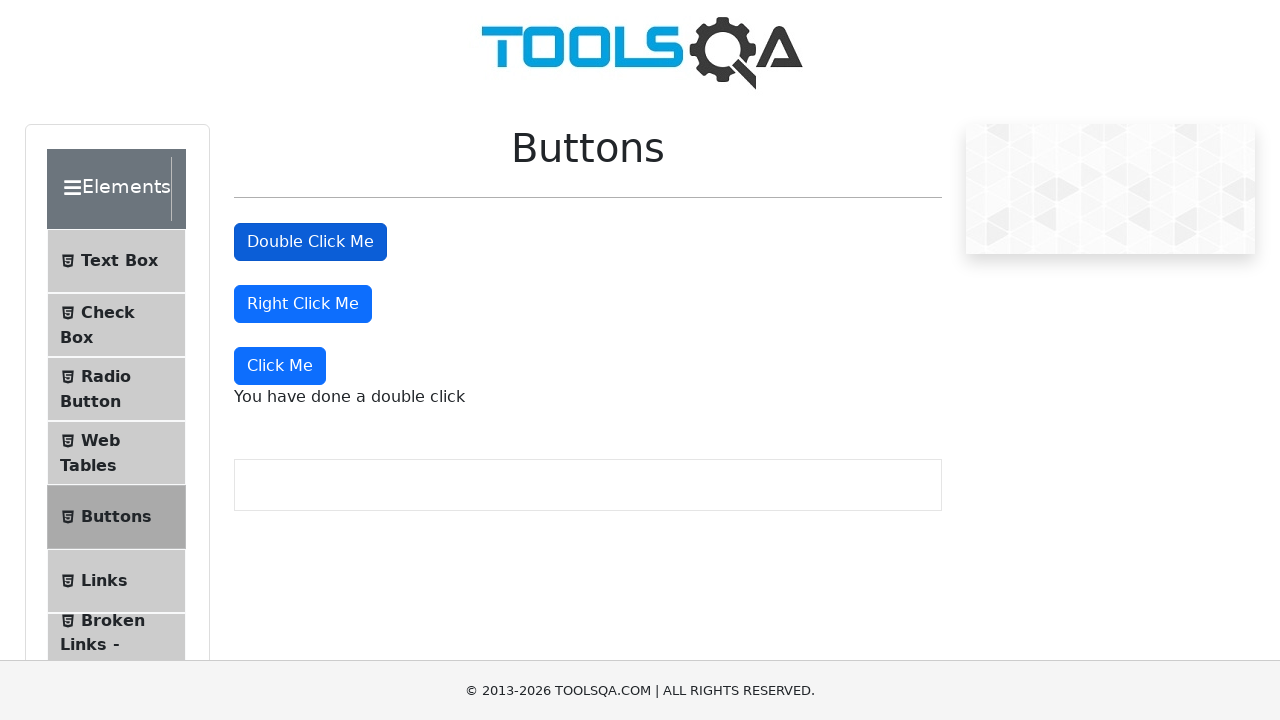

Double-click confirmation message appeared
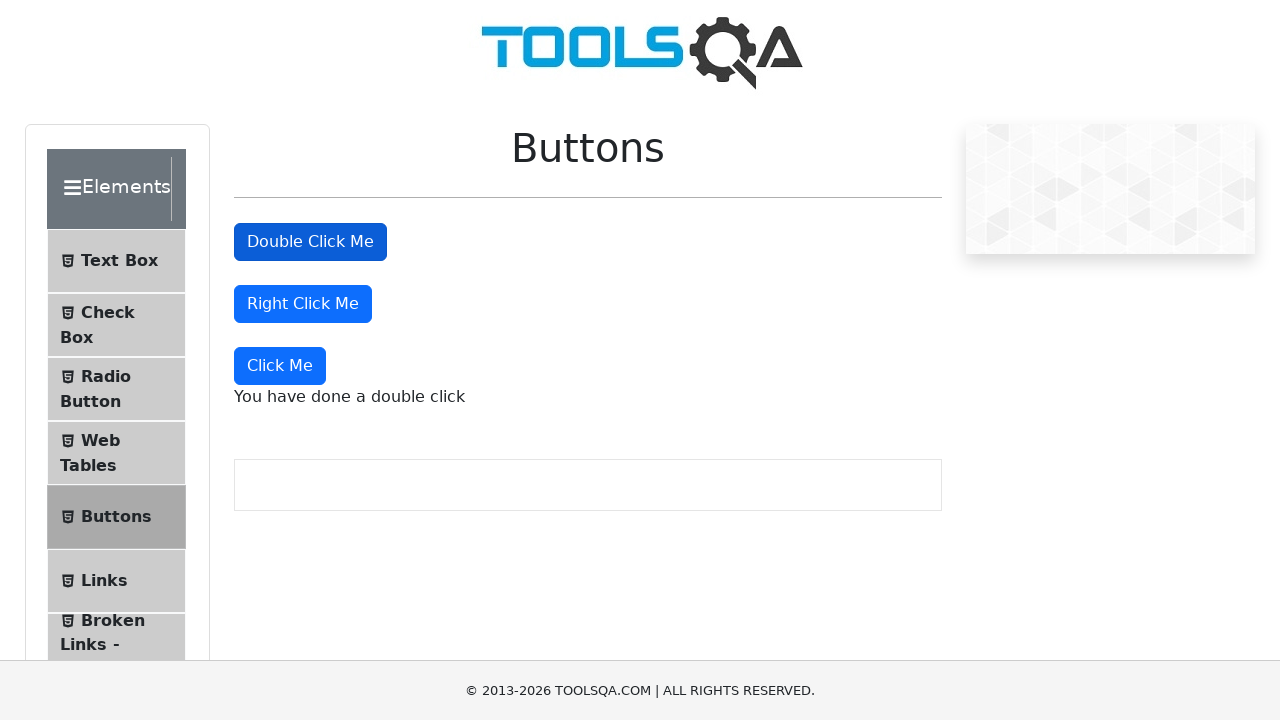

Located the double-click confirmation message element
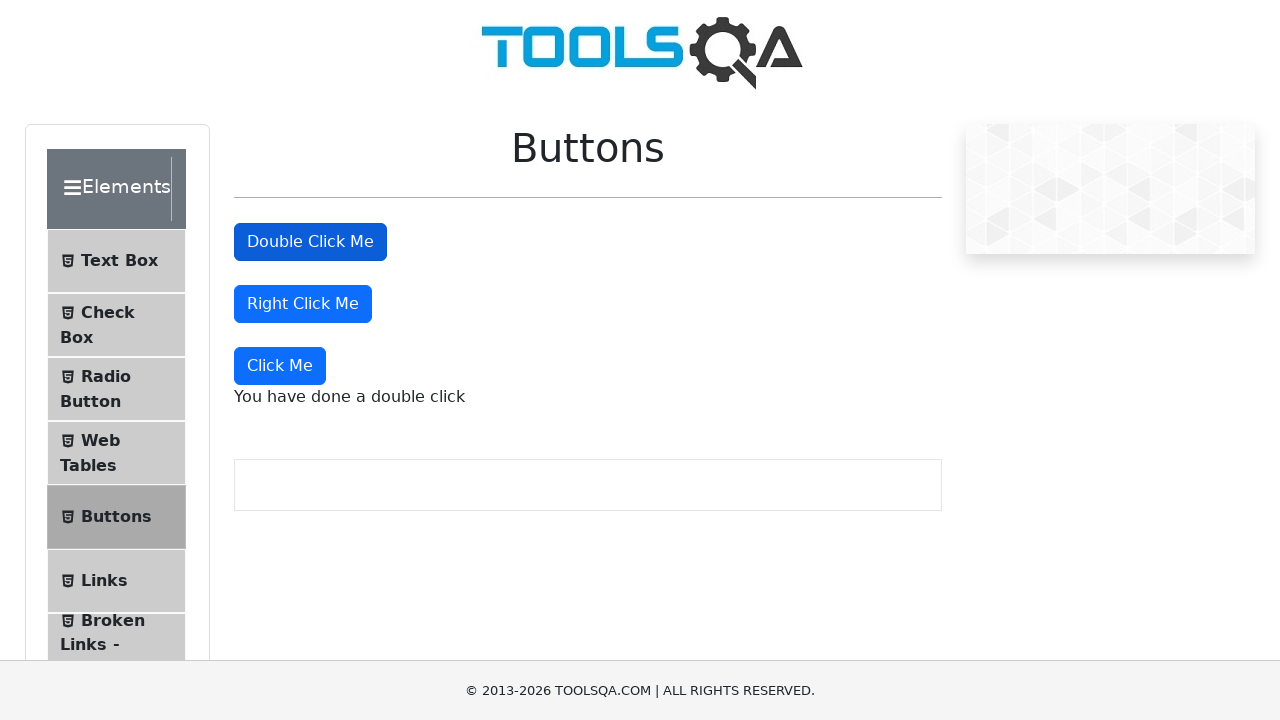

Verified double-click confirmation message text is correct
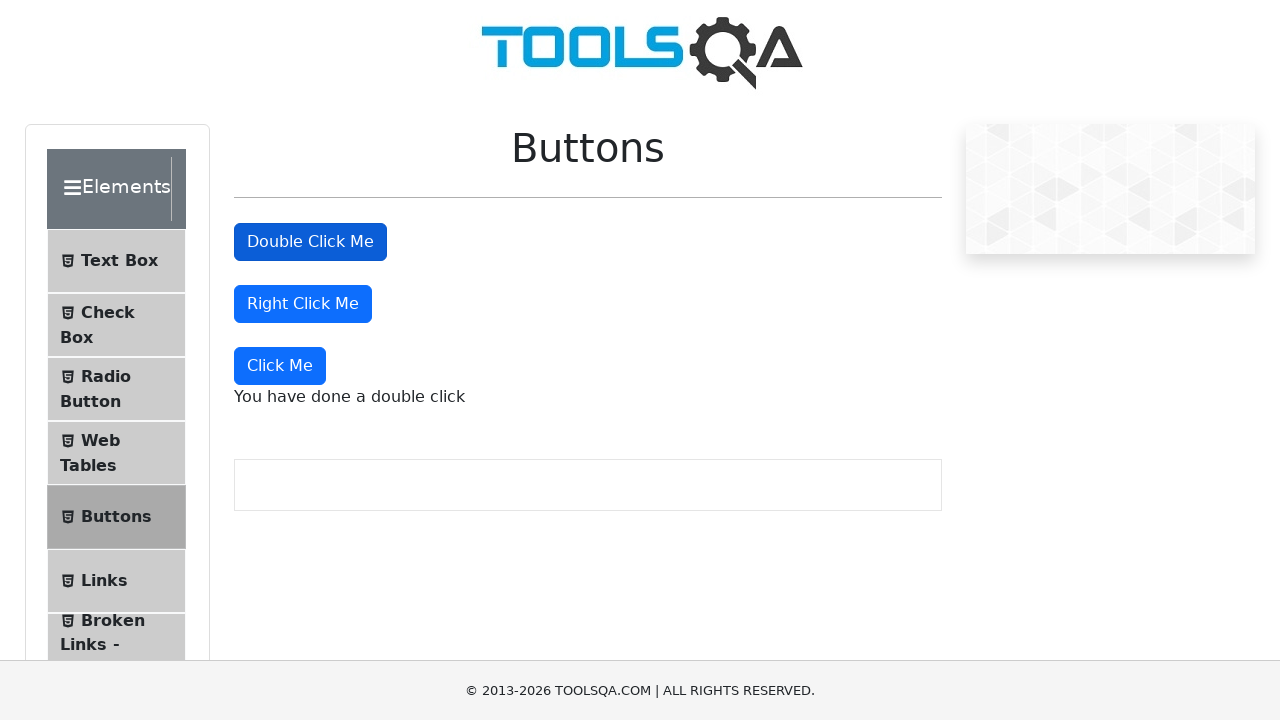

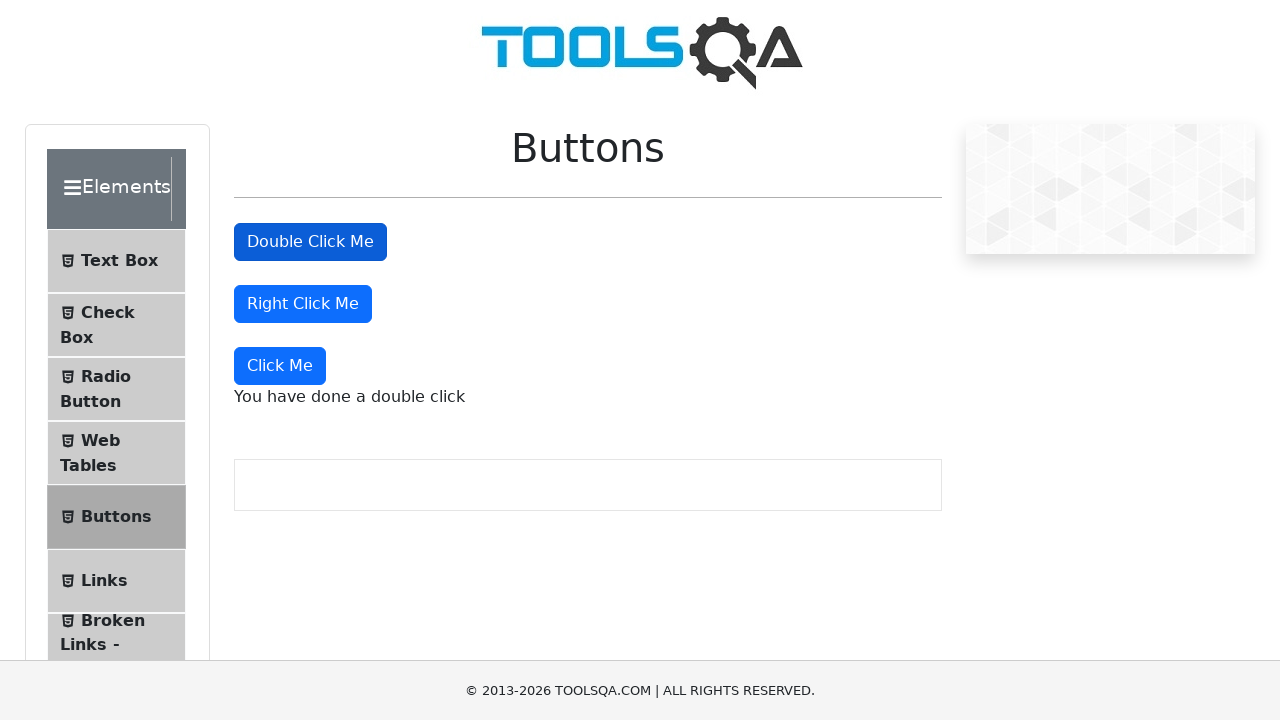